Tests that the Gündem page does not display 404 errors or 'content not found' messages, verifying the page loads correctly with content.

Starting URL: https://egundem.com/gundem

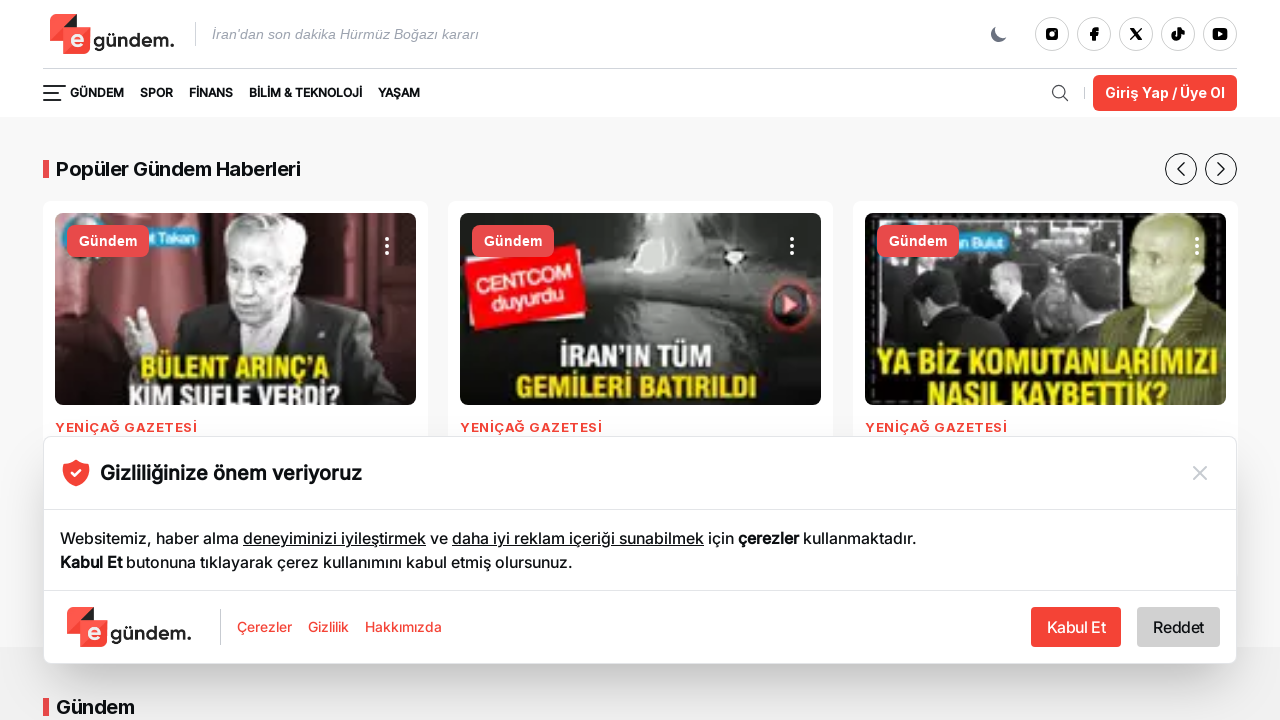

Page DOM content loaded successfully
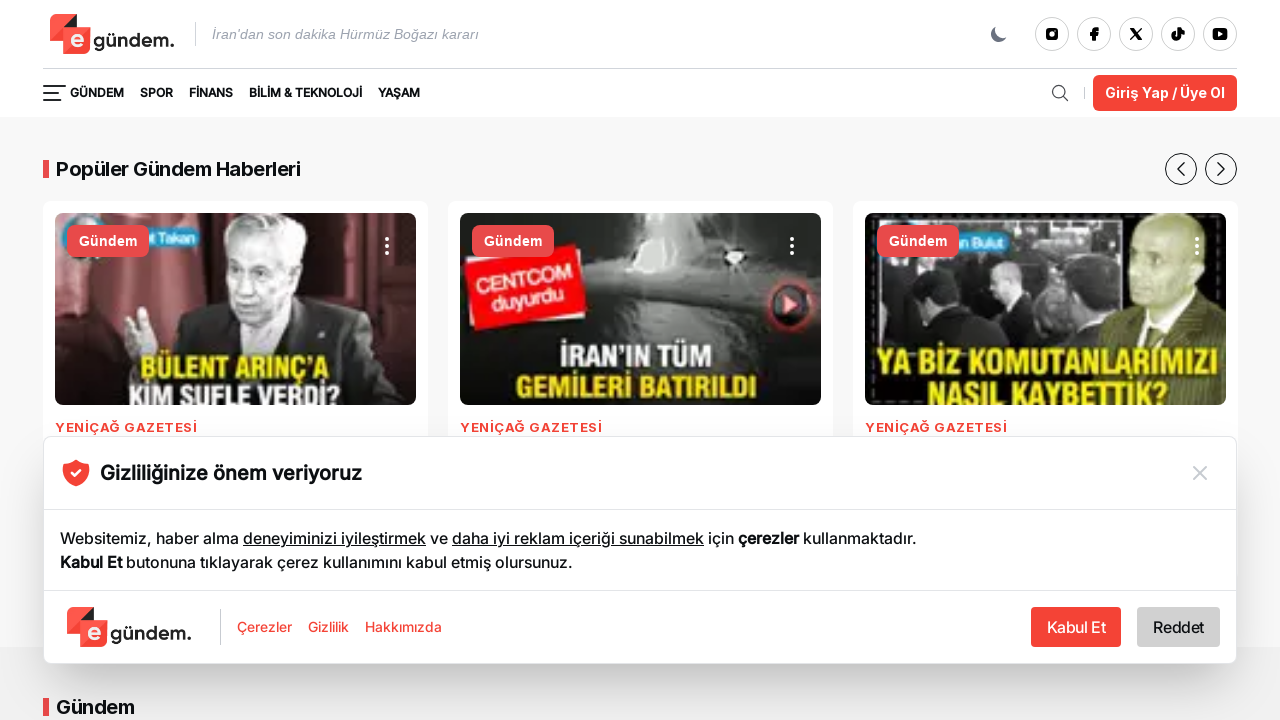

Main content area (h1, h2, or article) found on page
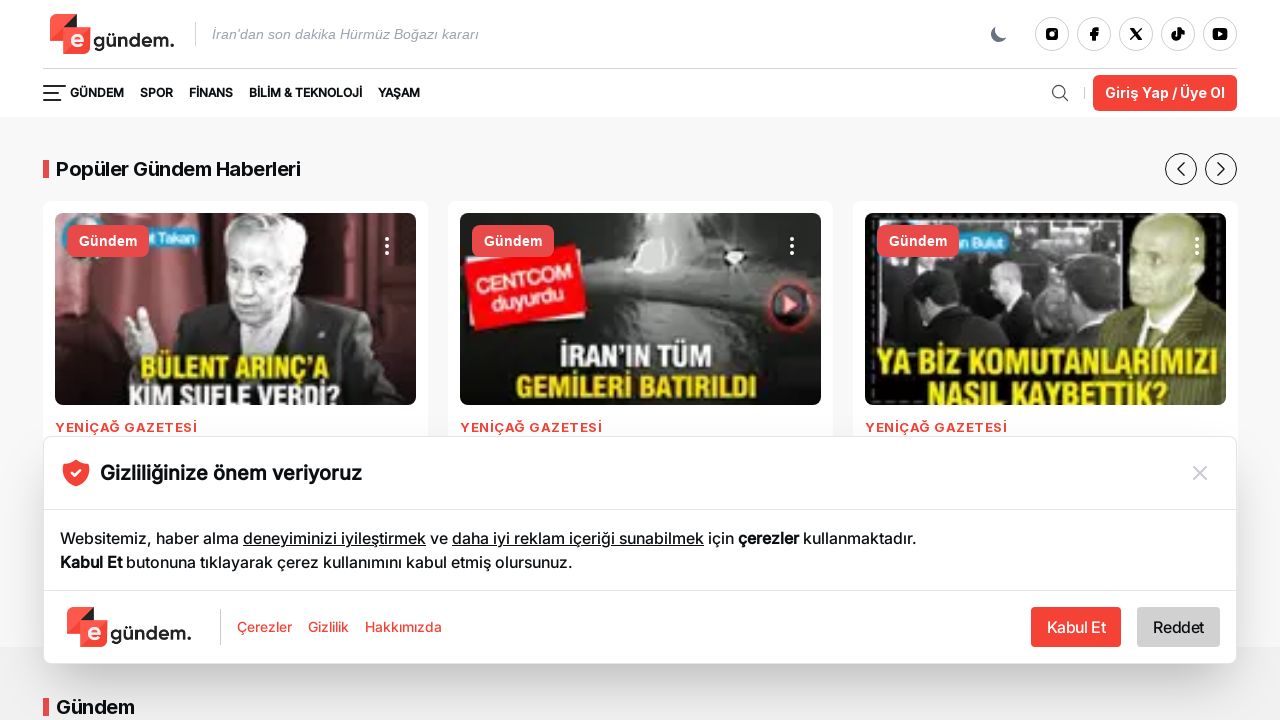

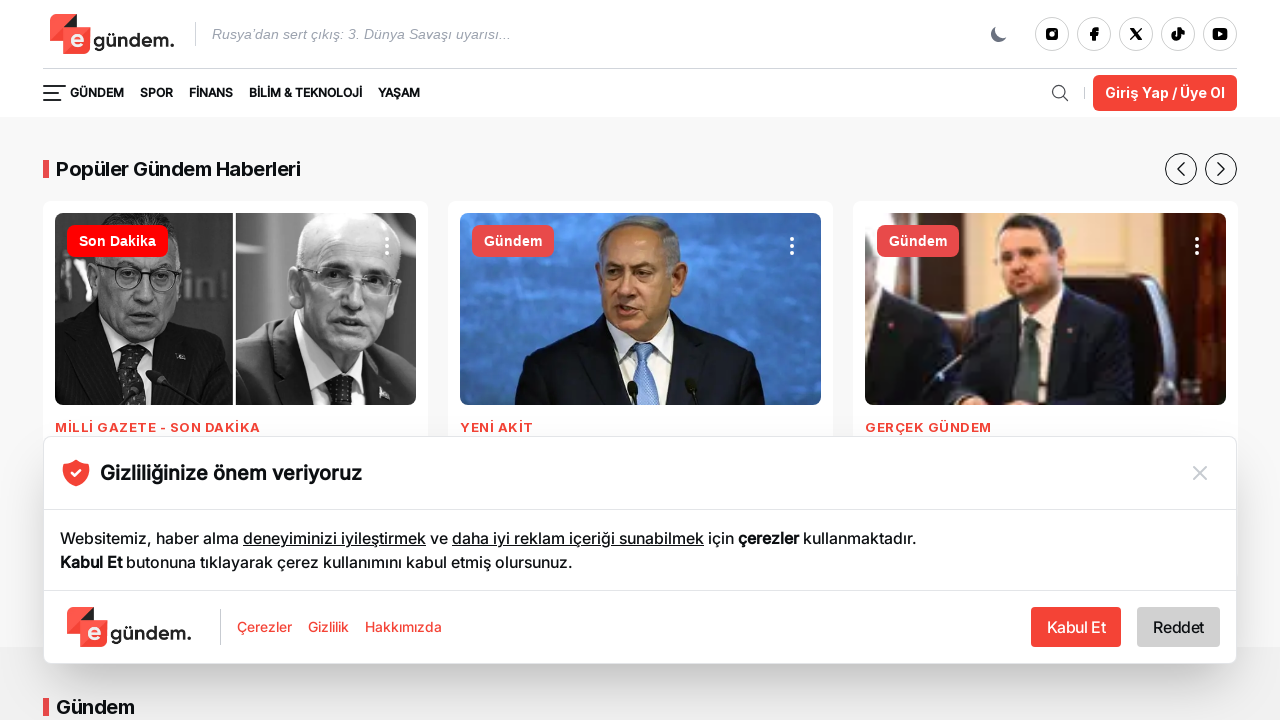